Tests the text box form on demoqa.com by filling in user name, email, current address, and permanent address fields, then submitting the form.

Starting URL: https://demoqa.com/text-box

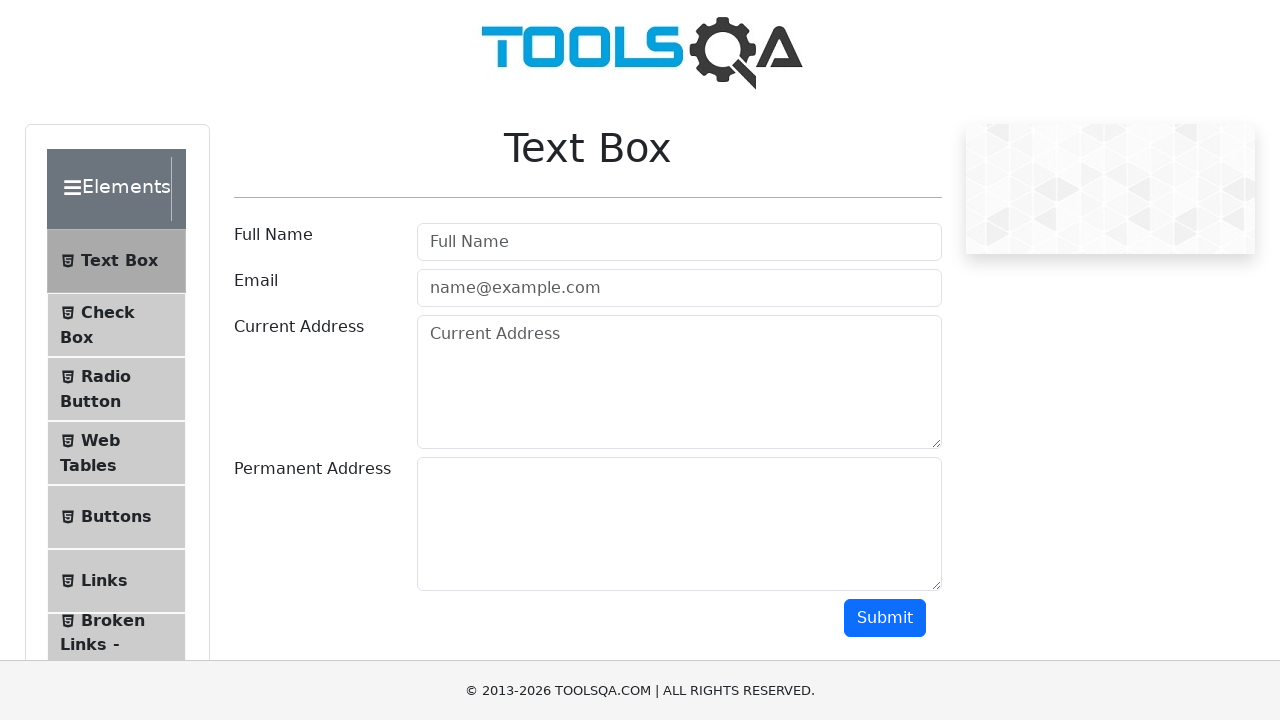

Waited for userName field to be visible
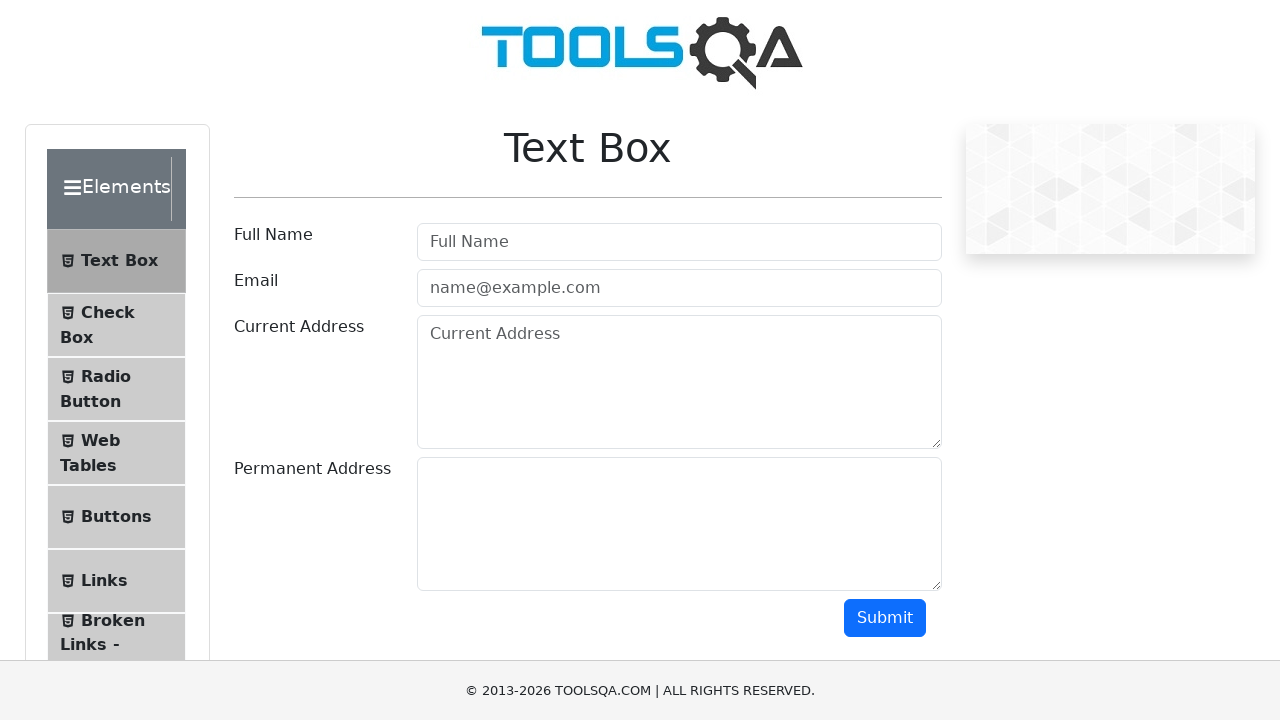

Filled userName field with 'Alesha' on #userName
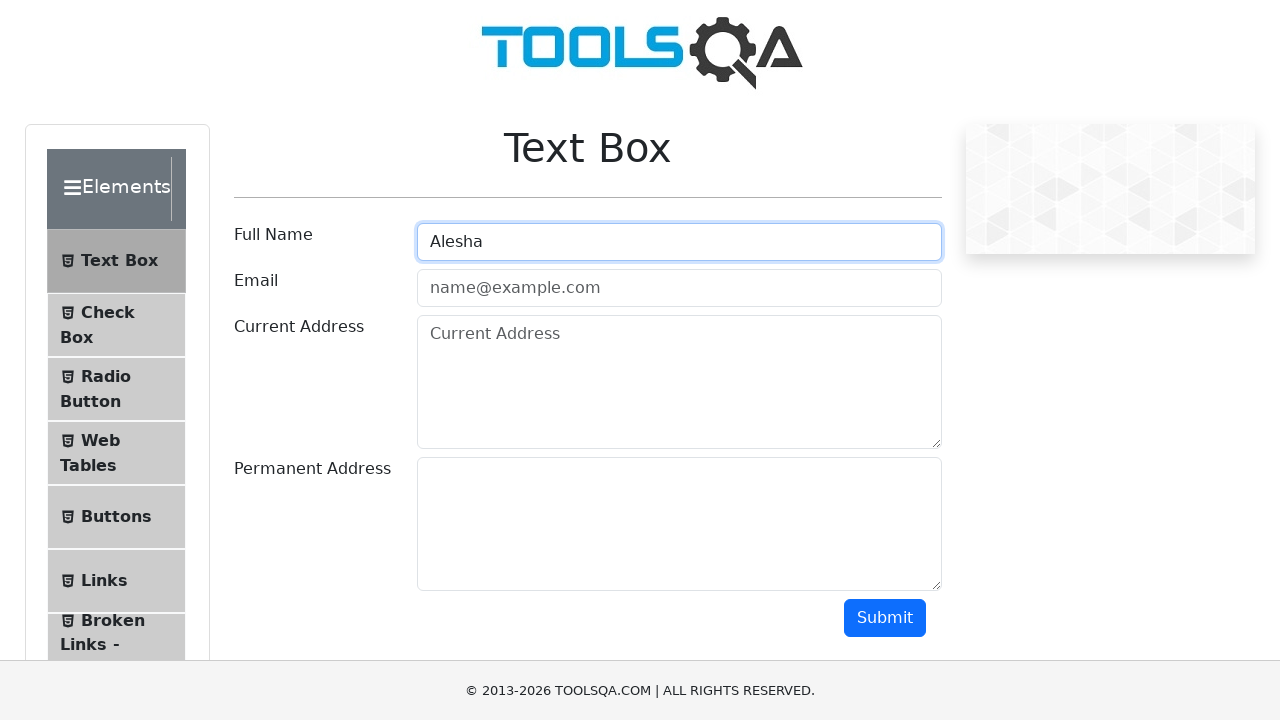

Filled userEmail field with 'Popov' on #userEmail
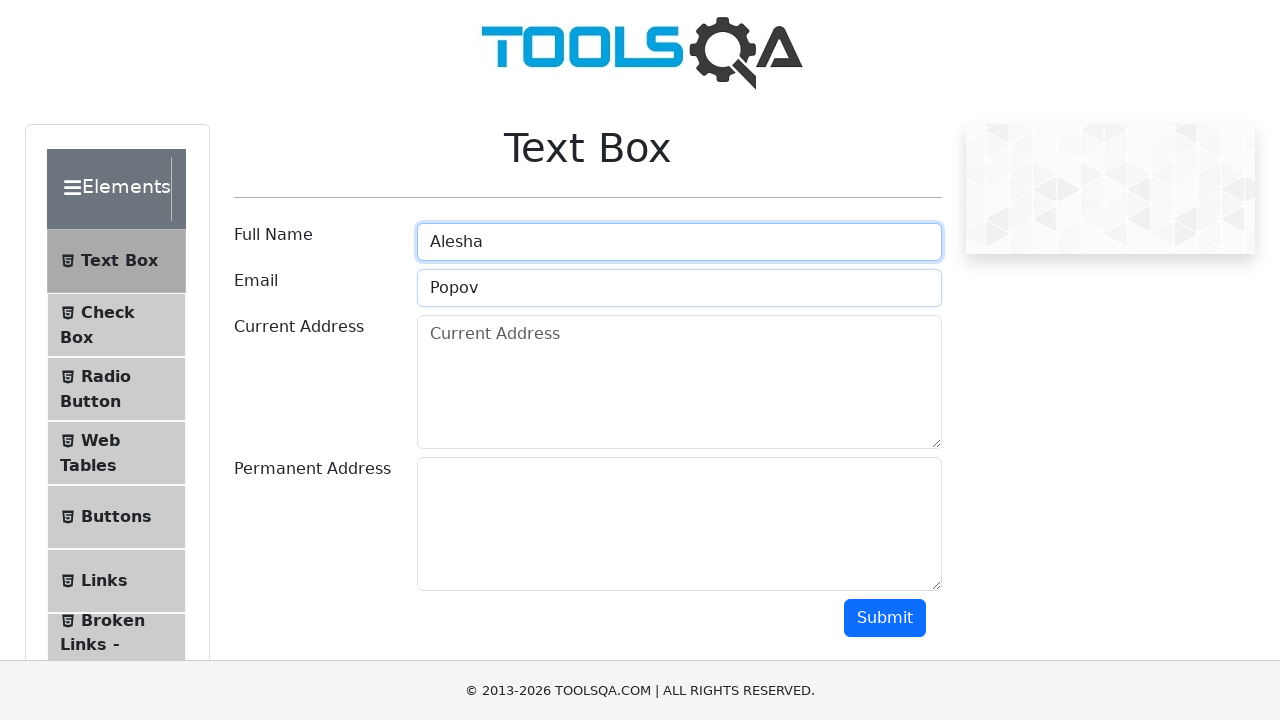

Filled currentAddress field with 'Yaroslavskiy 95' on #currentAddress
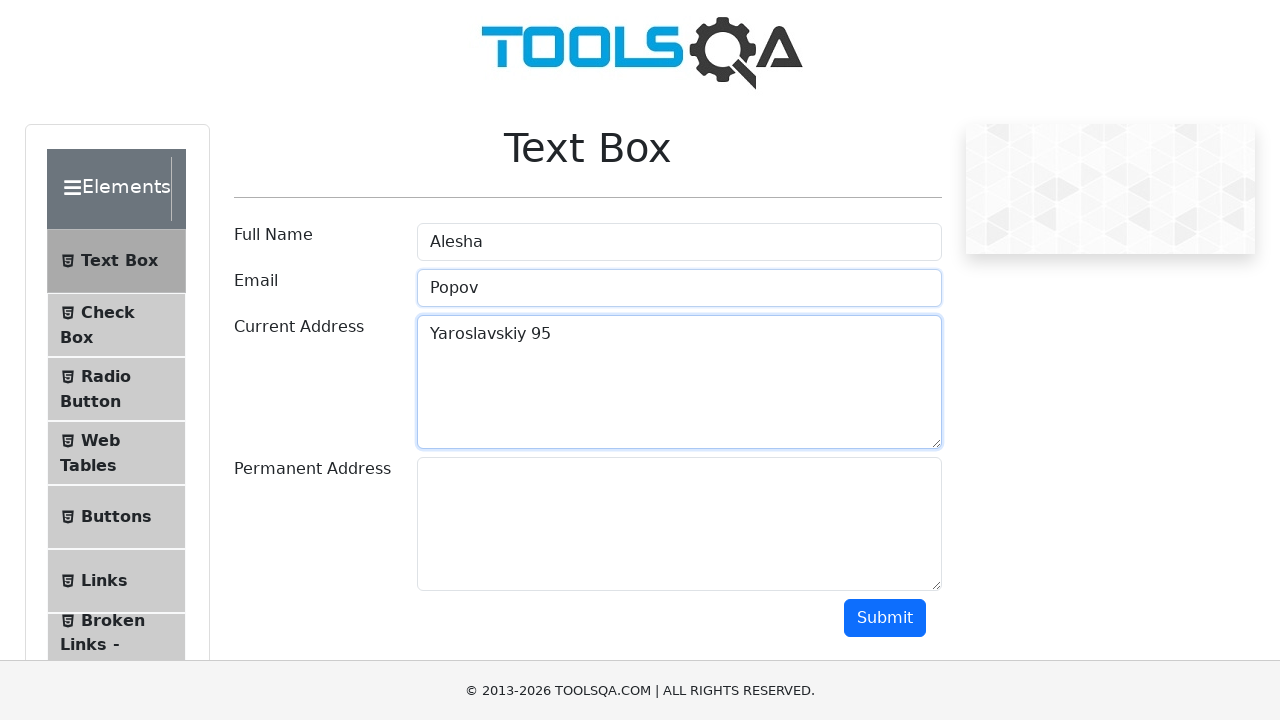

Filled permanentAddress field with 'Yaroslavskiy 9000' on #permanentAddress
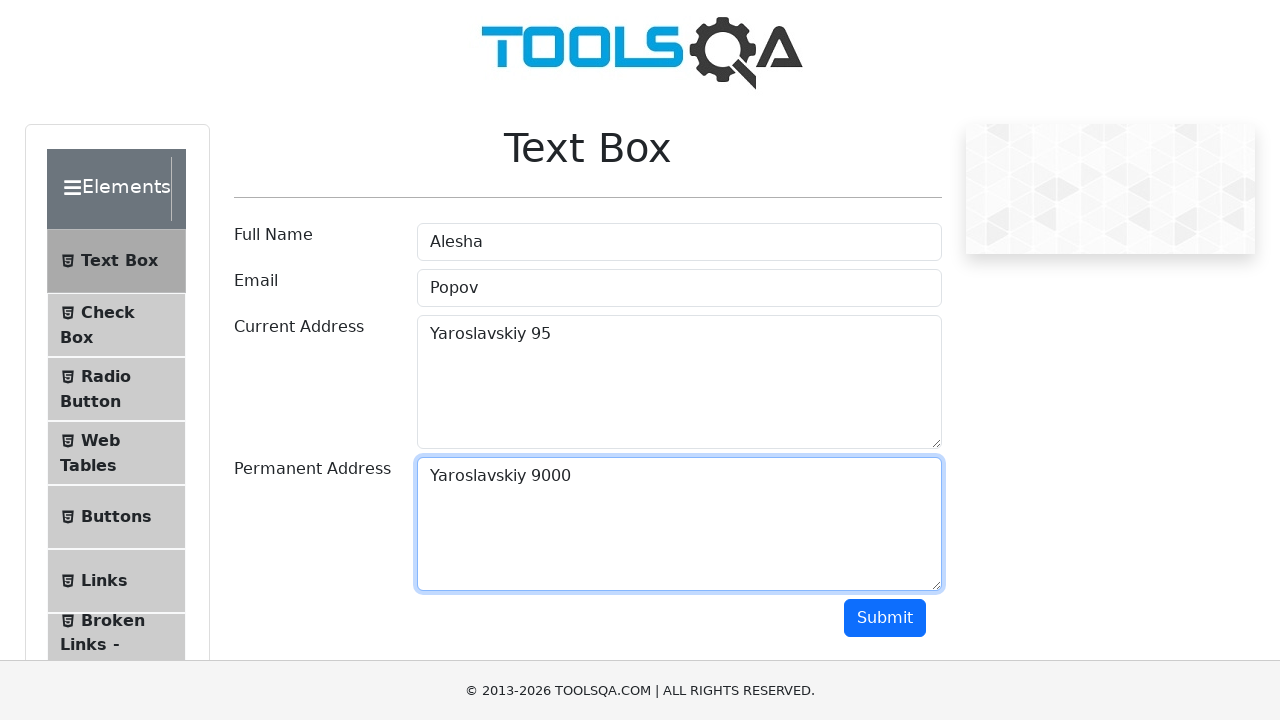

Clicked submit button to submit the form at (885, 618) on #submit
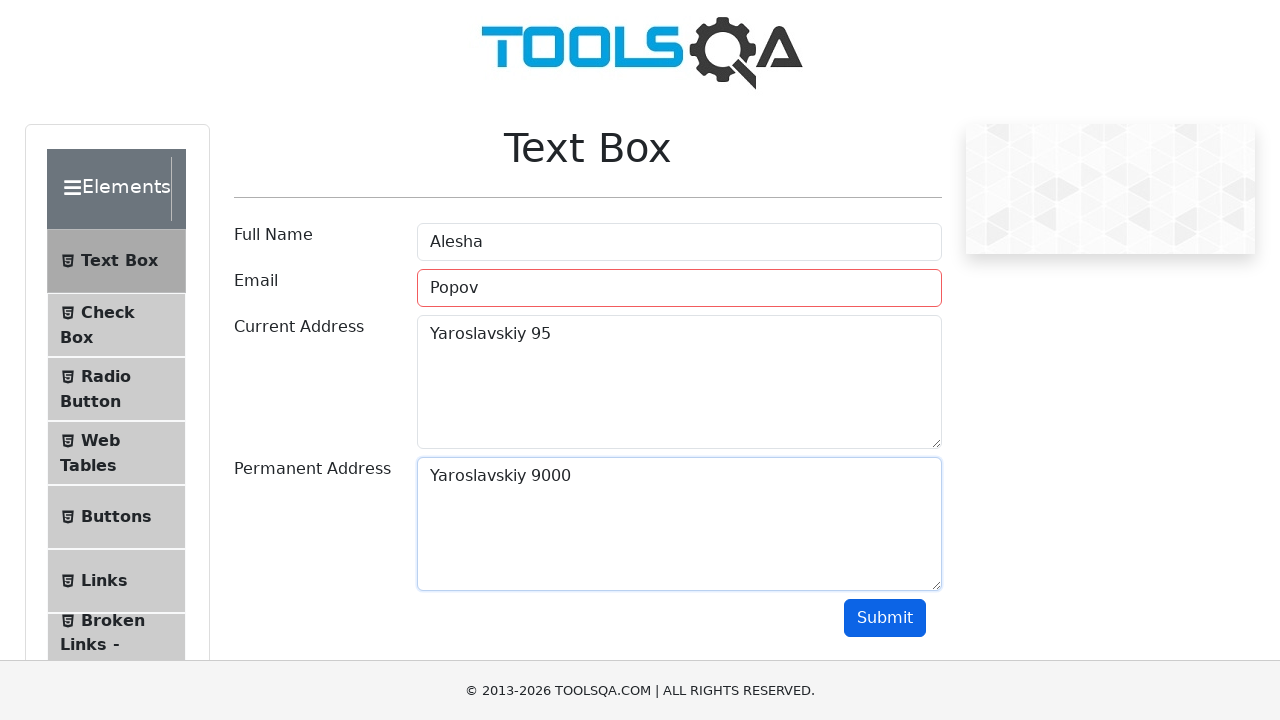

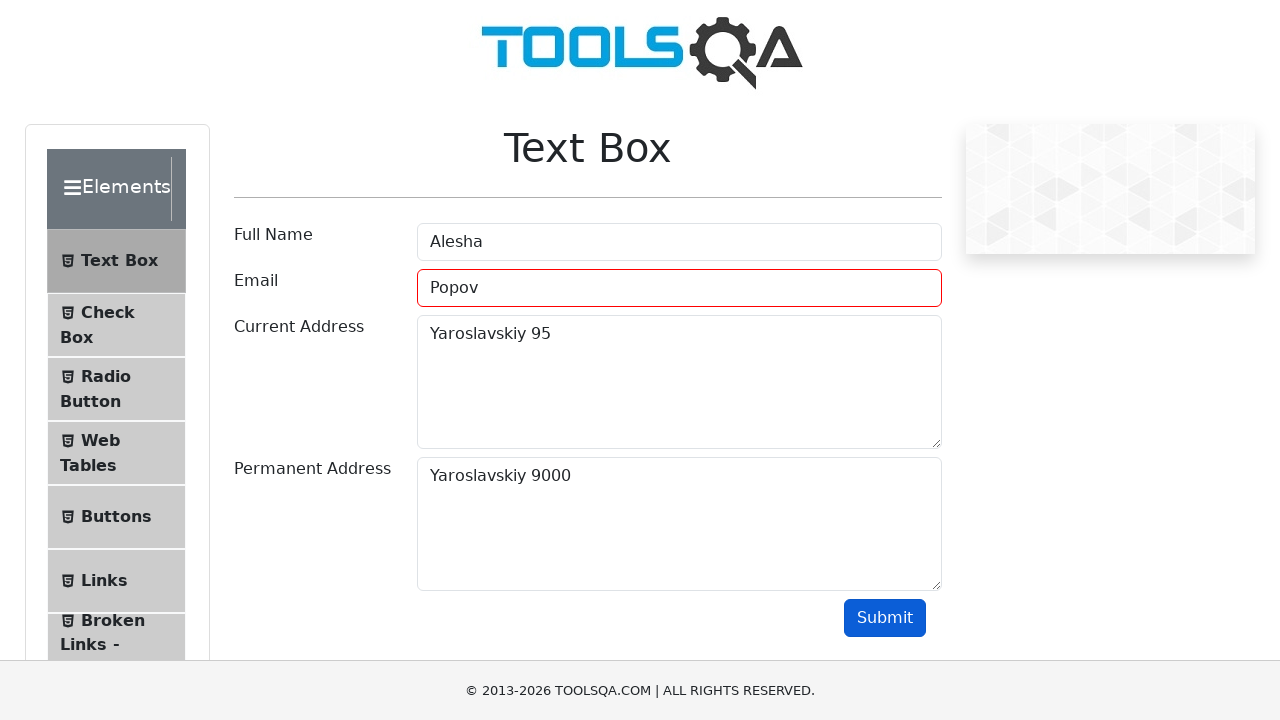